Tests clicking on a checkbox element with class "Automation" on a sample Selenium testing site

Starting URL: https://artoftesting.com/samplesiteforselenium

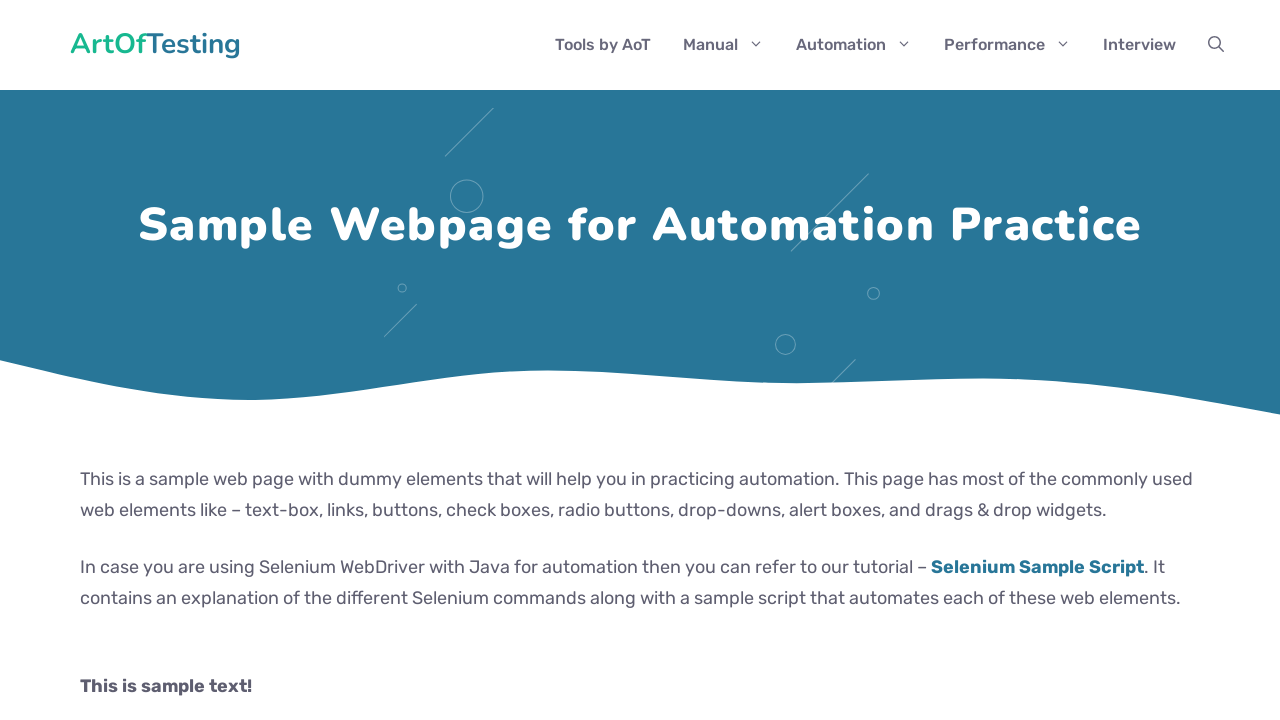

Clicked checkbox element with class 'Automation' at (86, 360) on input.Automation
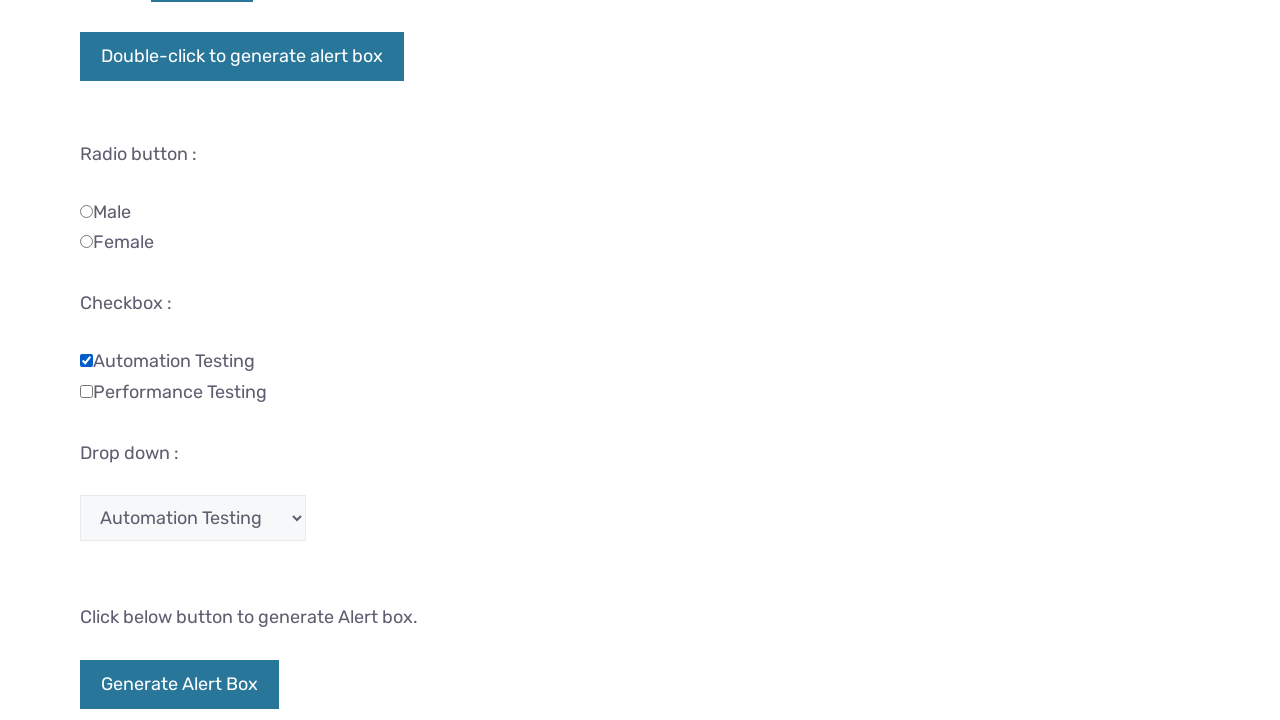

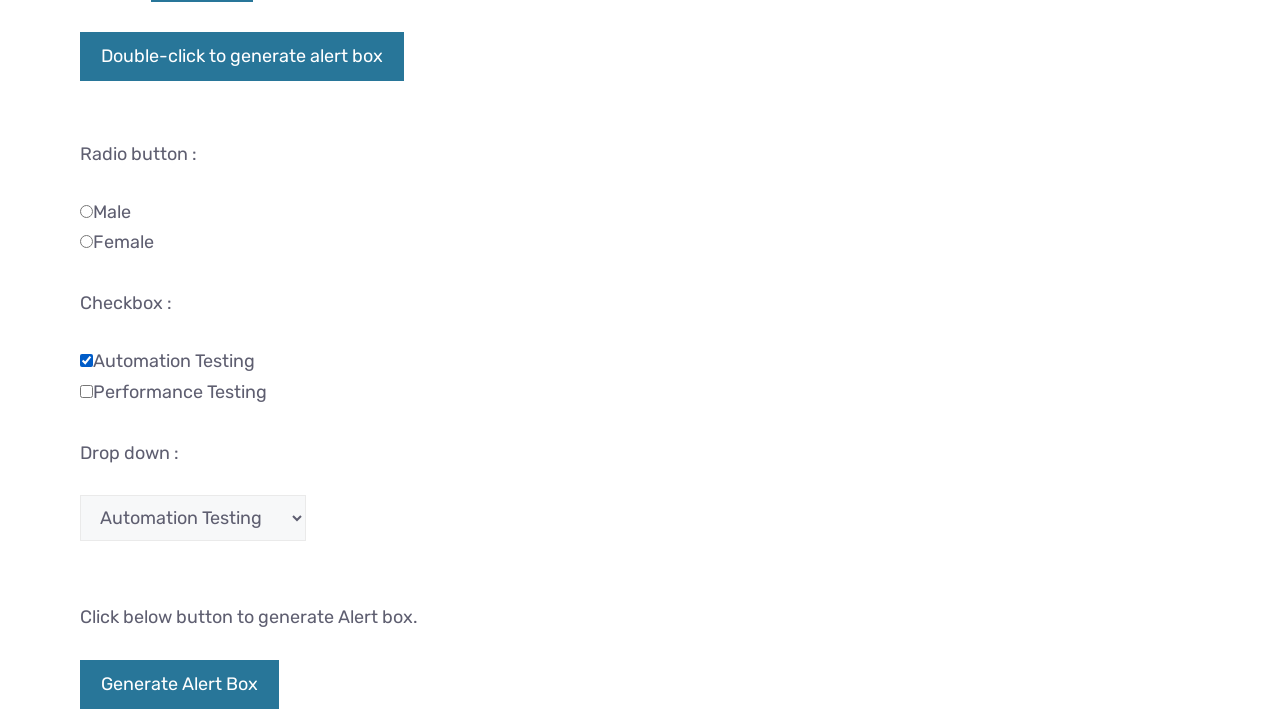